Tests data table sorting with attributes by clicking the dues column header and verifying values are sorted in ascending order

Starting URL: http://the-internet.herokuapp.com/tables

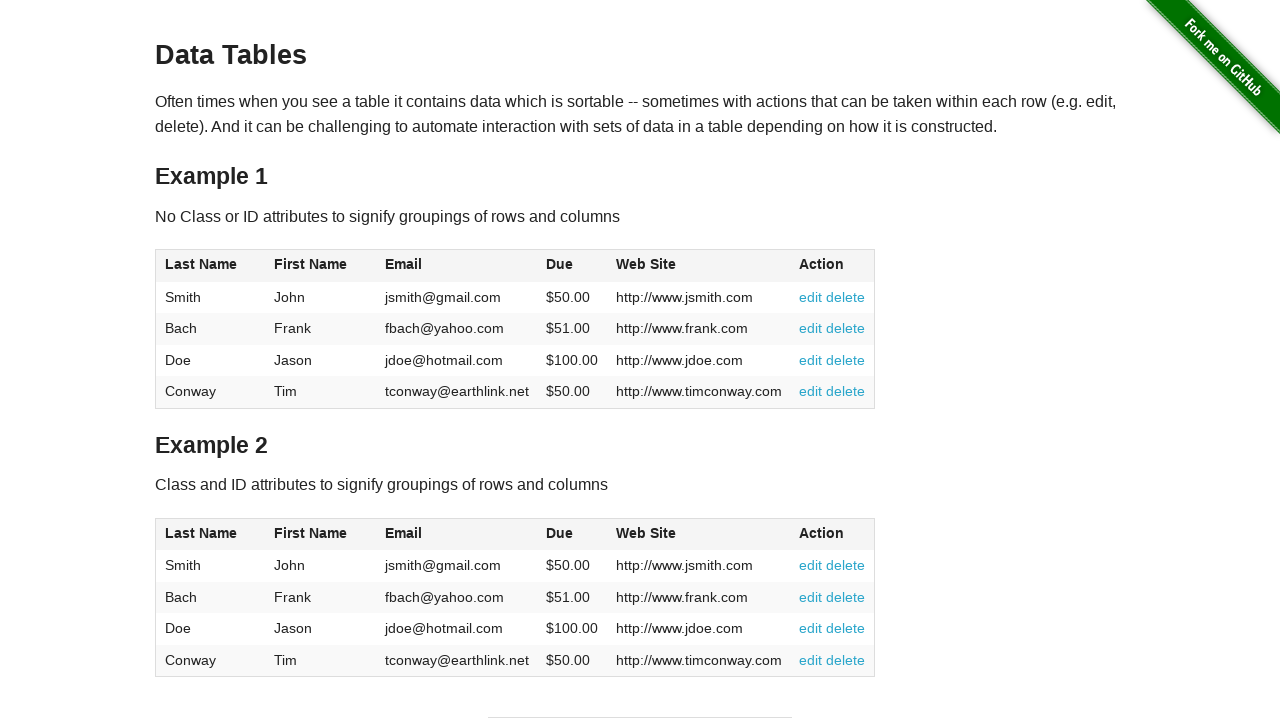

Clicked on the dues column header to sort in ascending order at (560, 533) on #table2 thead .dues
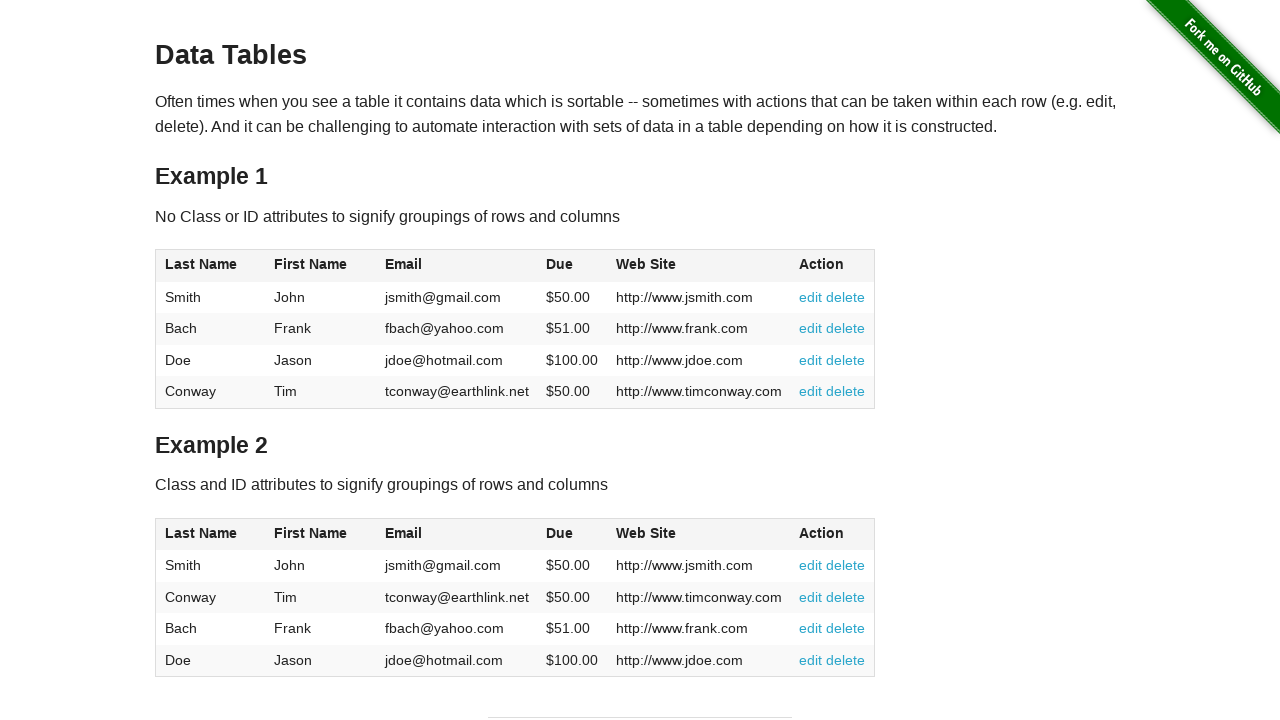

Table sorted and dues column cells are now visible
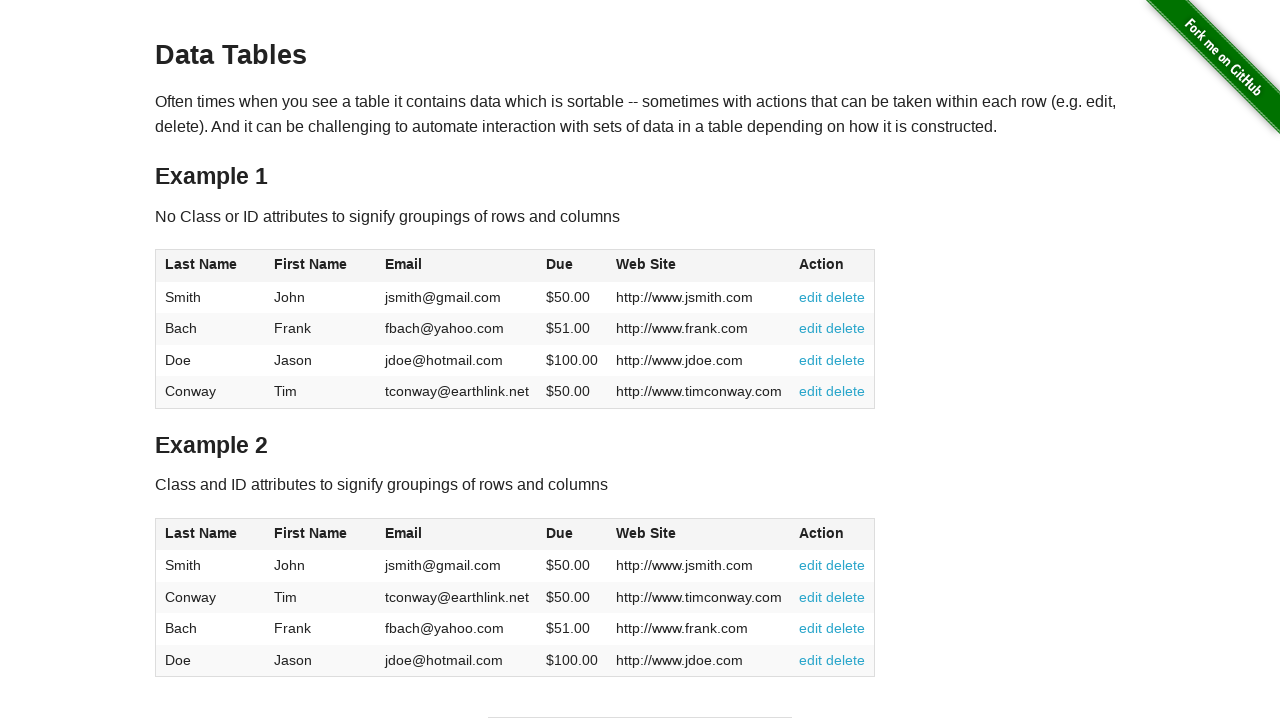

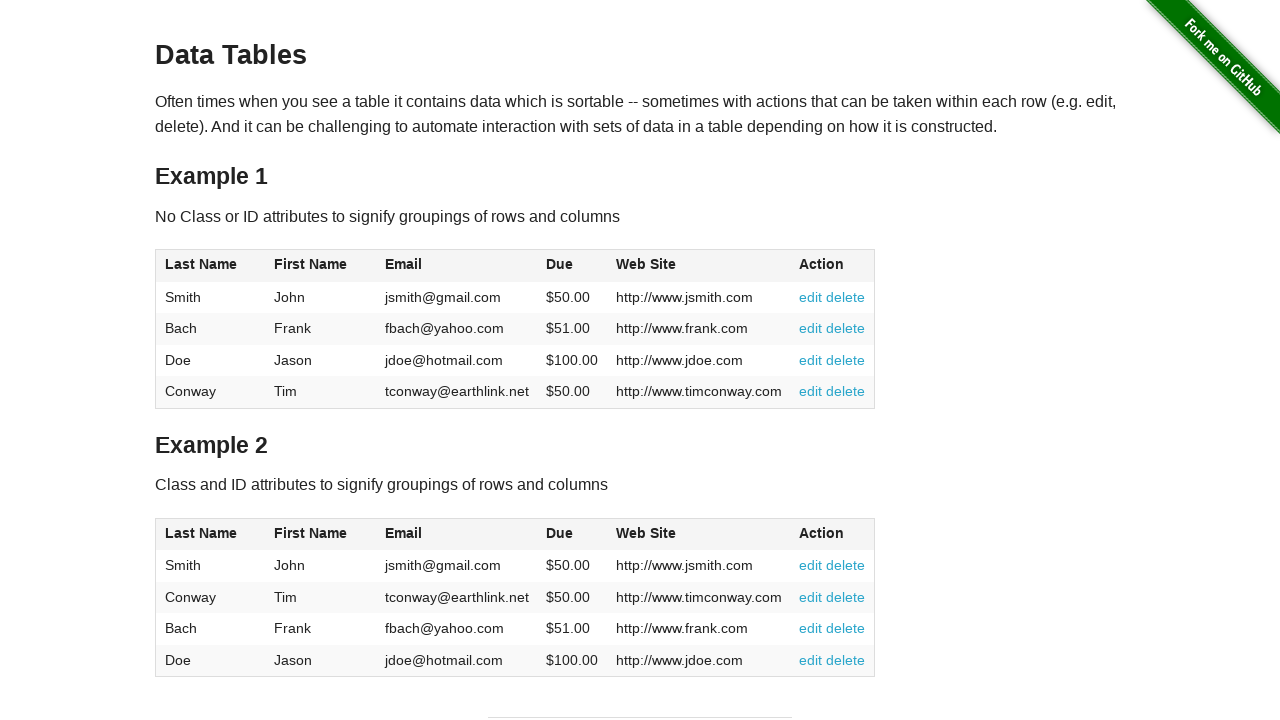